Tests click and hold functionality by performing a click-and-hold action on a zoom button element and then releasing it

Starting URL: https://demoapps.qspiders.com/ui/clickHold?sublist=0

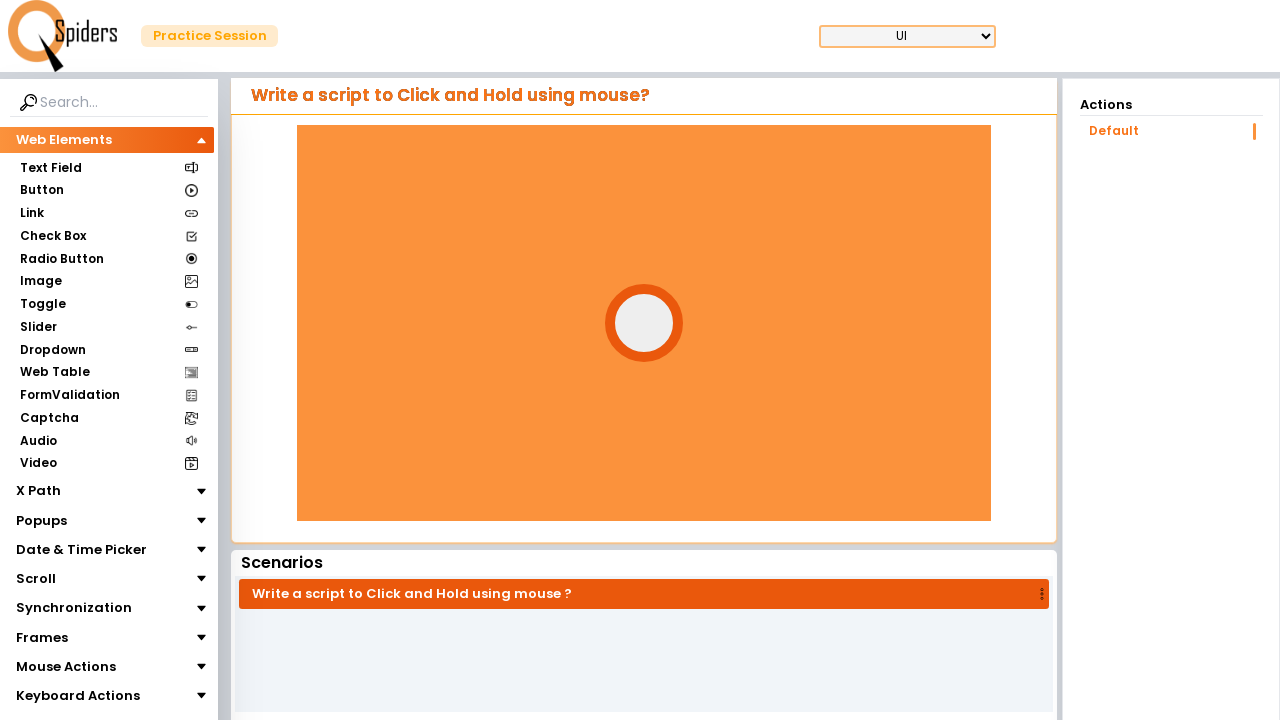

Located the zoom button element
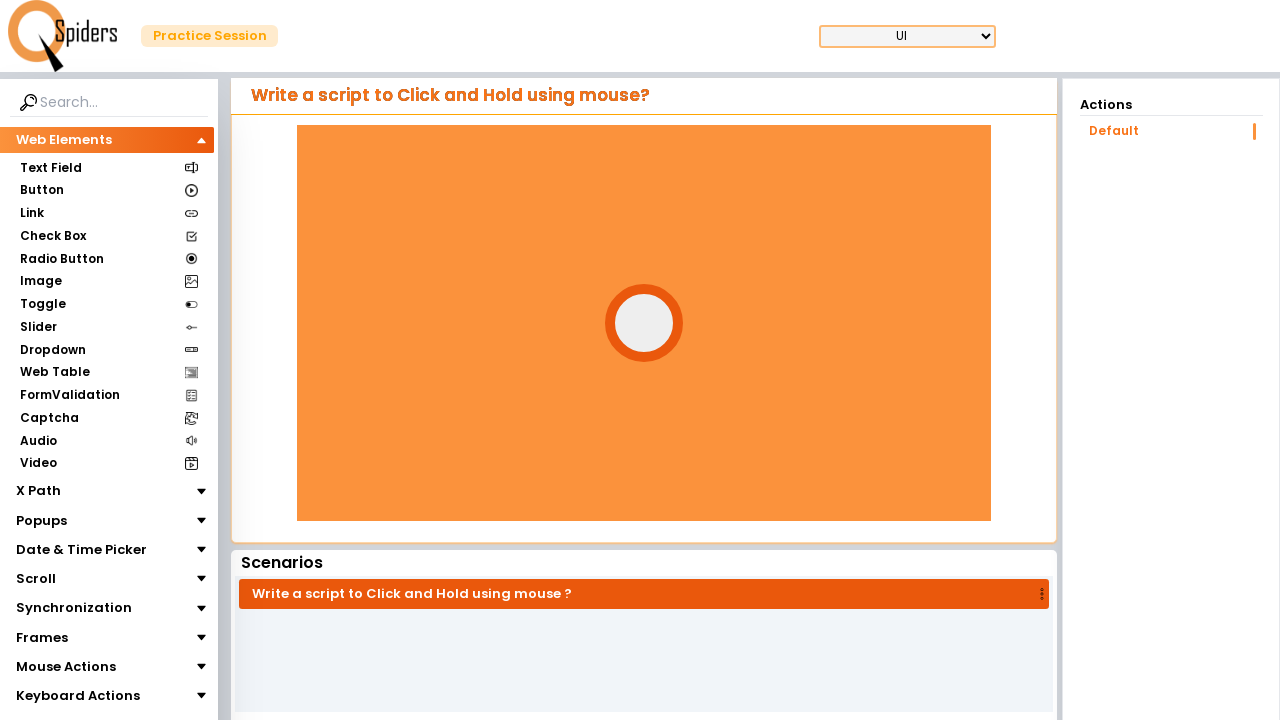

Hovered over the zoom button at (644, 323) on .zoom-button
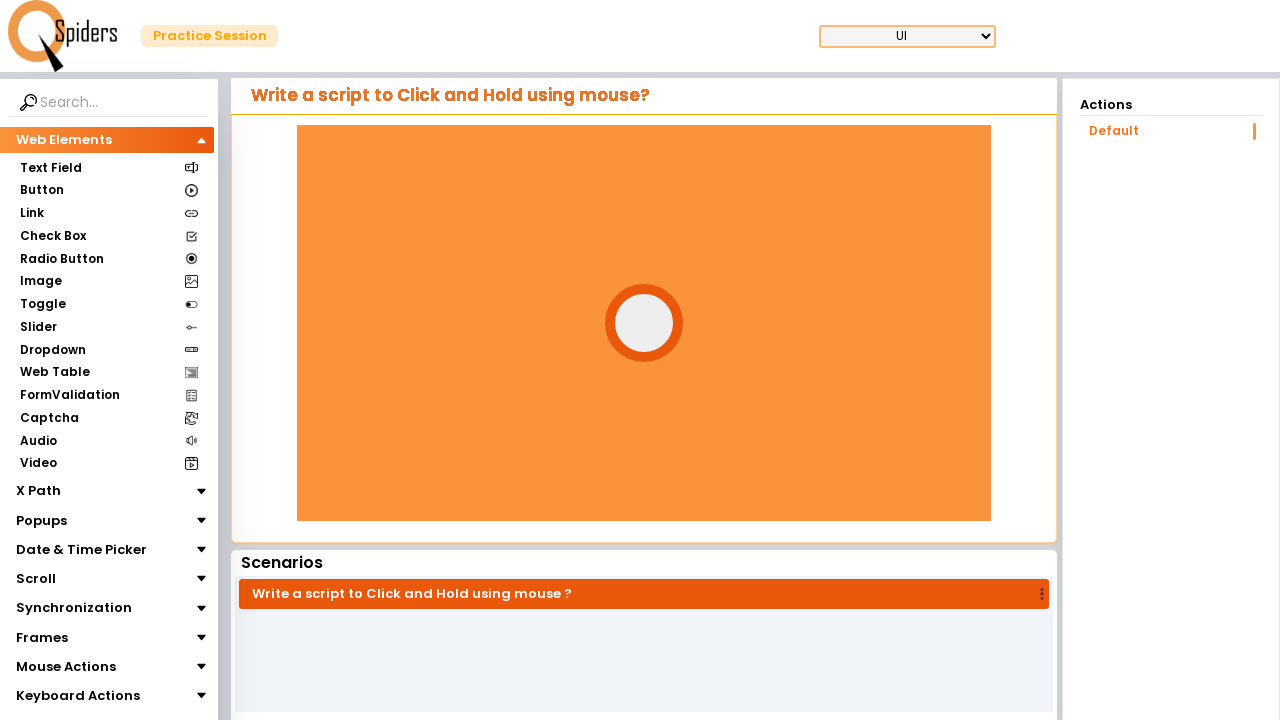

Pressed down on the mouse button to initiate click and hold at (644, 323)
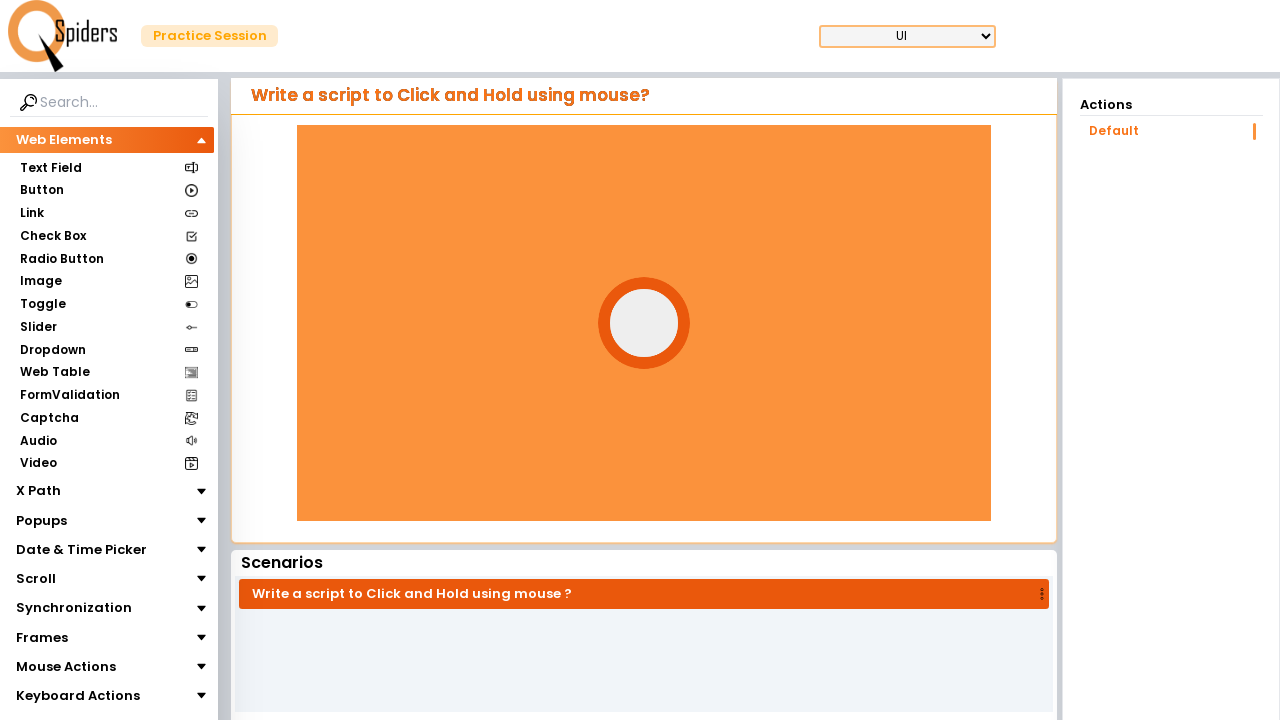

Held the mouse button down for 4 seconds
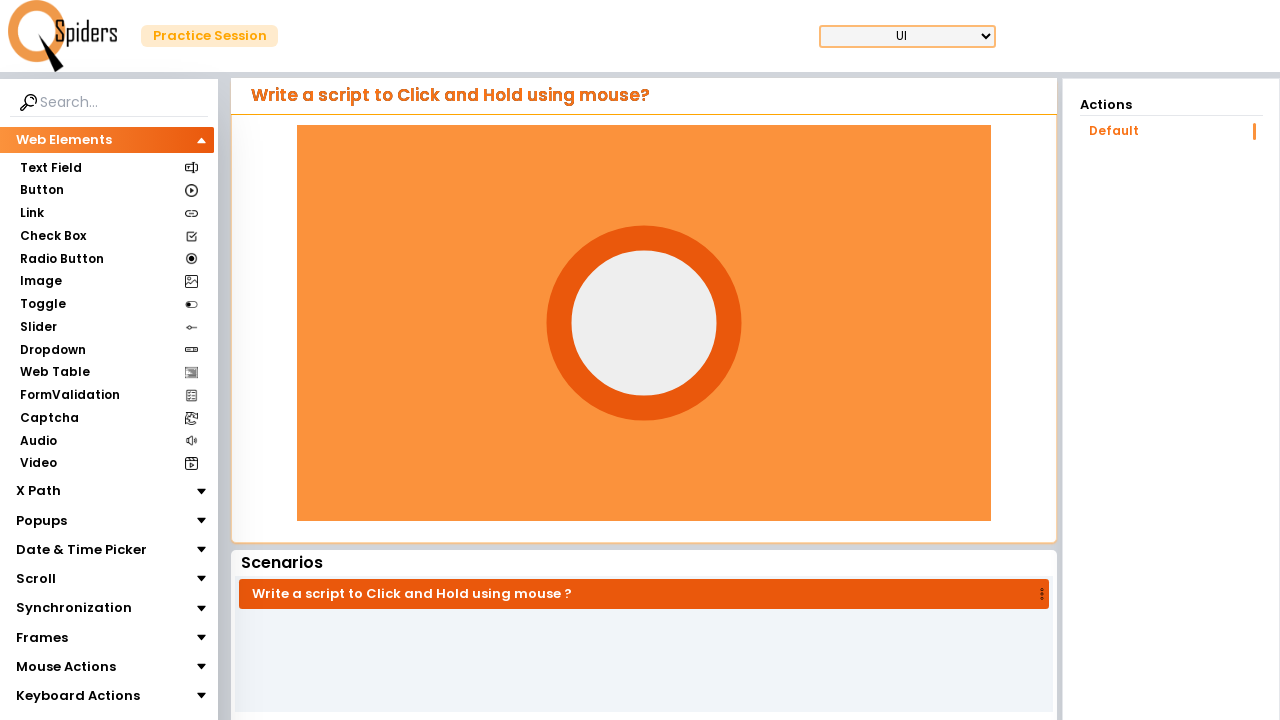

Released the mouse button to complete click and hold action at (644, 323)
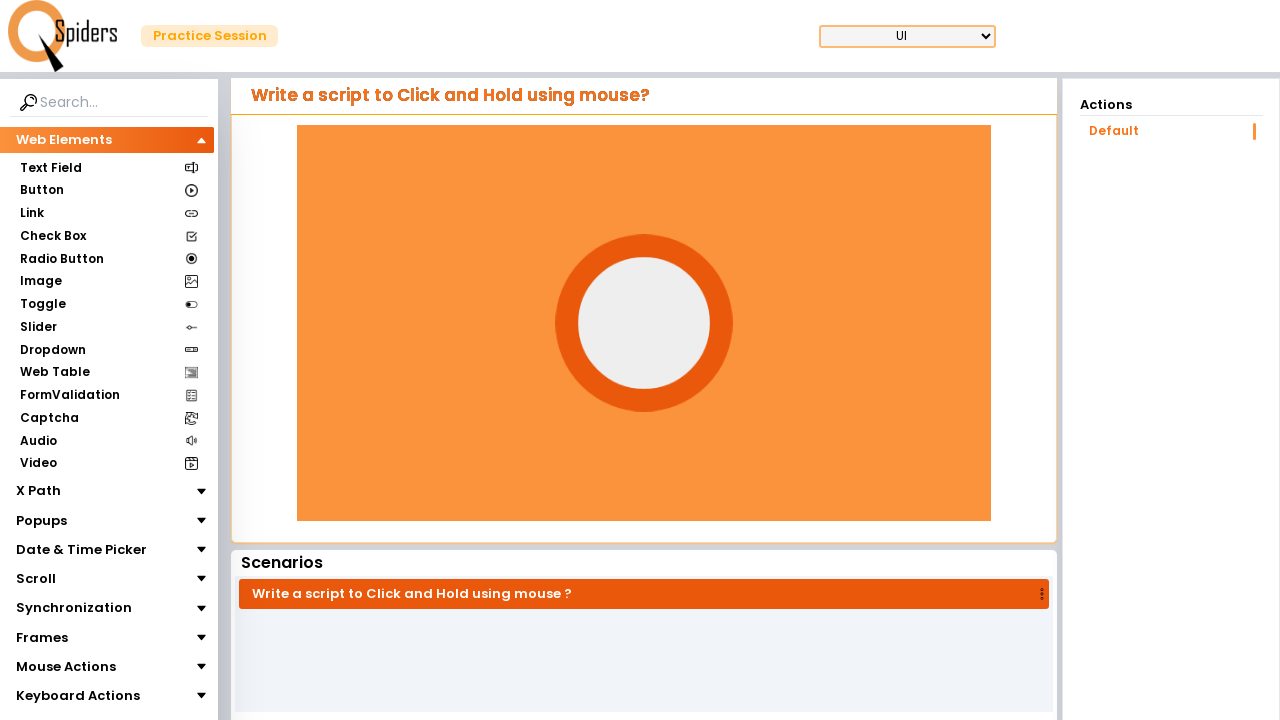

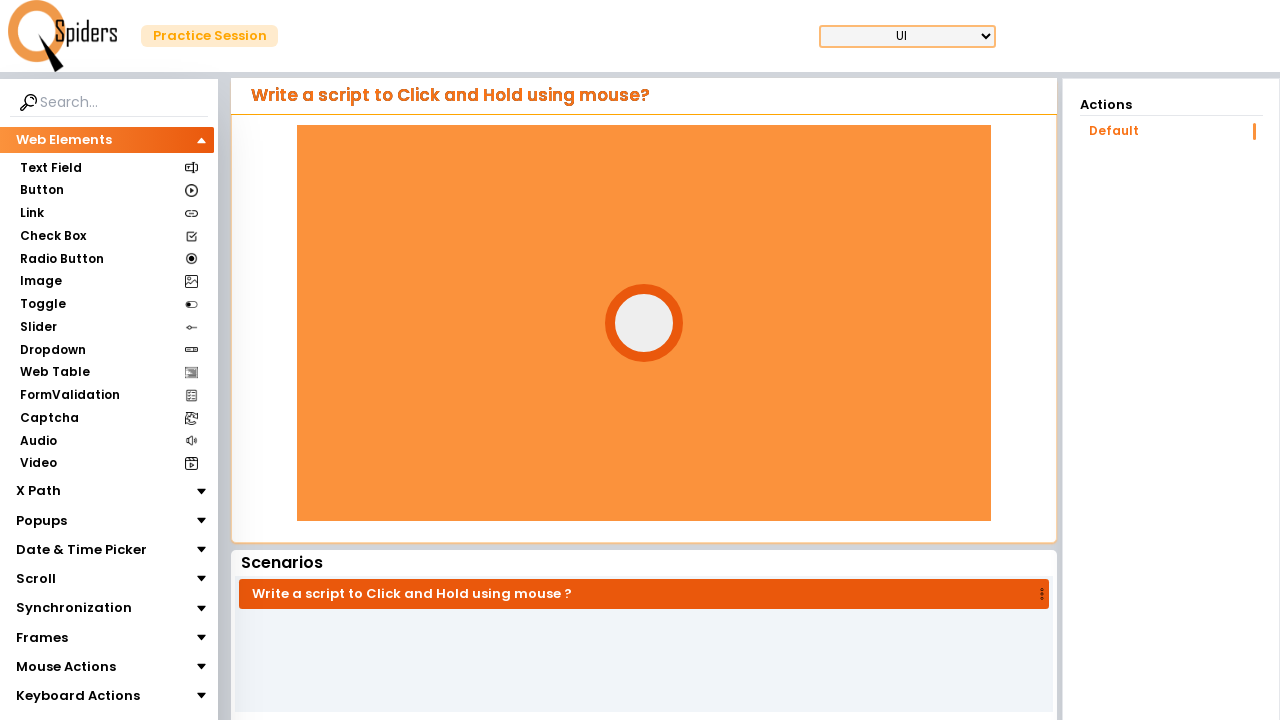